Navigates to a generator website, clicks on a specific menu item (the 5th link in a navigation area), and waits for content to load in an element with id "mat".

Starting URL: https://generator-matov.github.io/

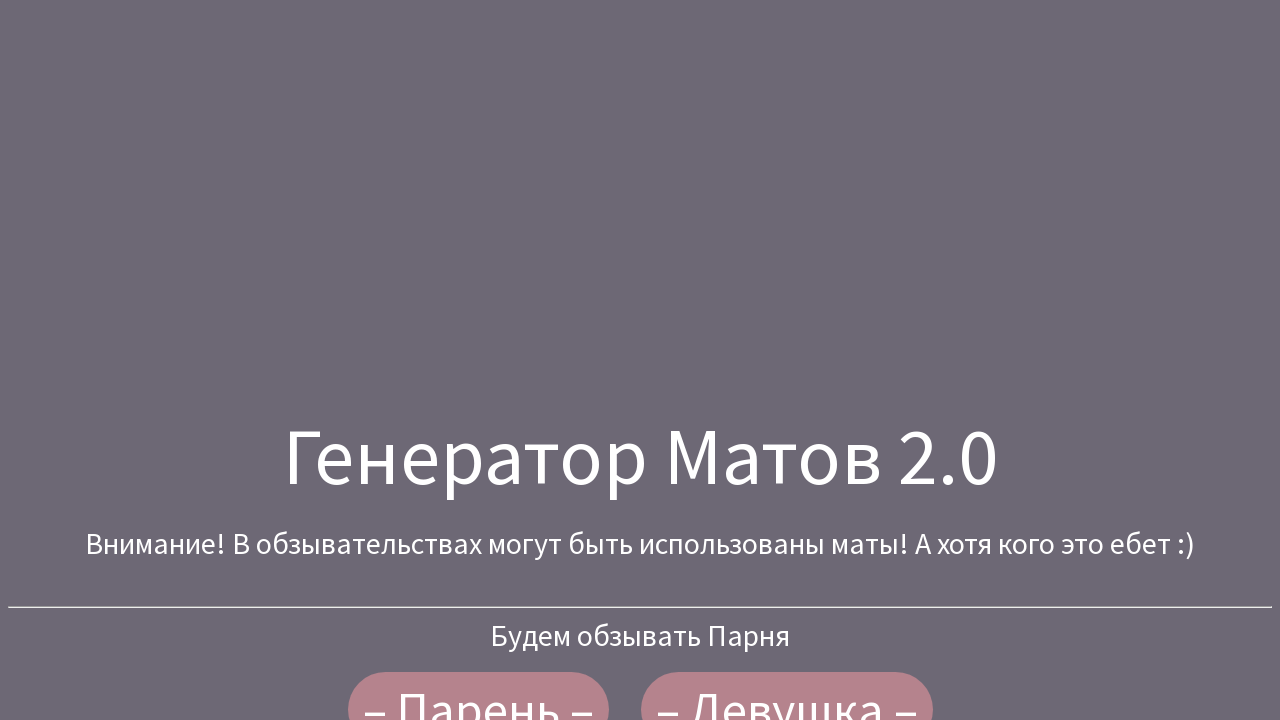

Navigated to generator website
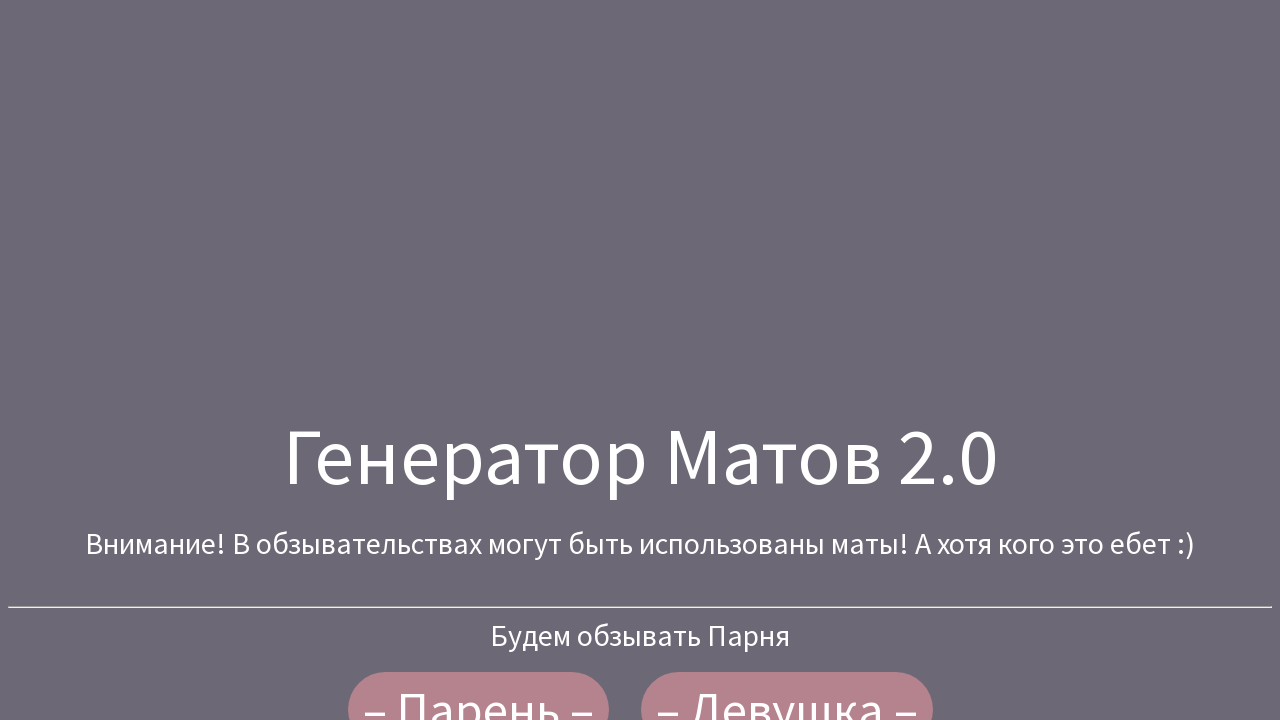

Clicked on the 5th navigation link at (640, 452) on xpath=/html/body/div/div[3]/a[5]
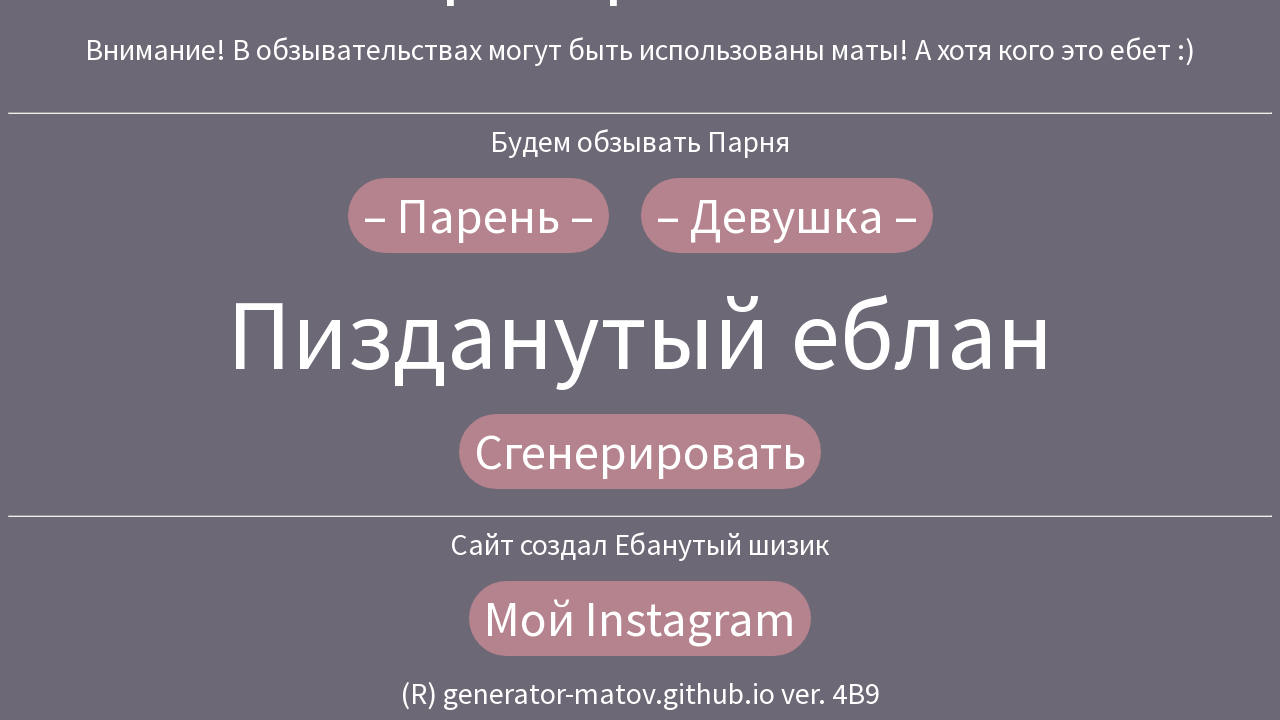

Content element with id 'mat' appeared
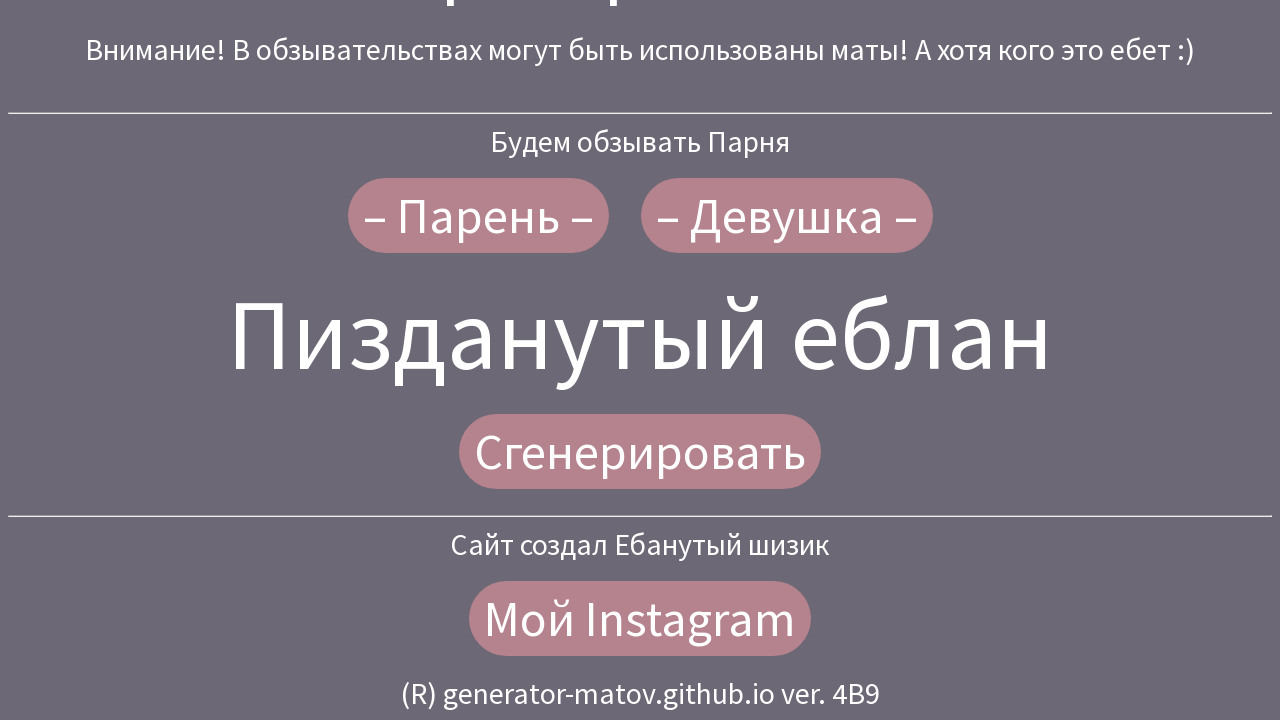

Verified that 'mat' element contains content
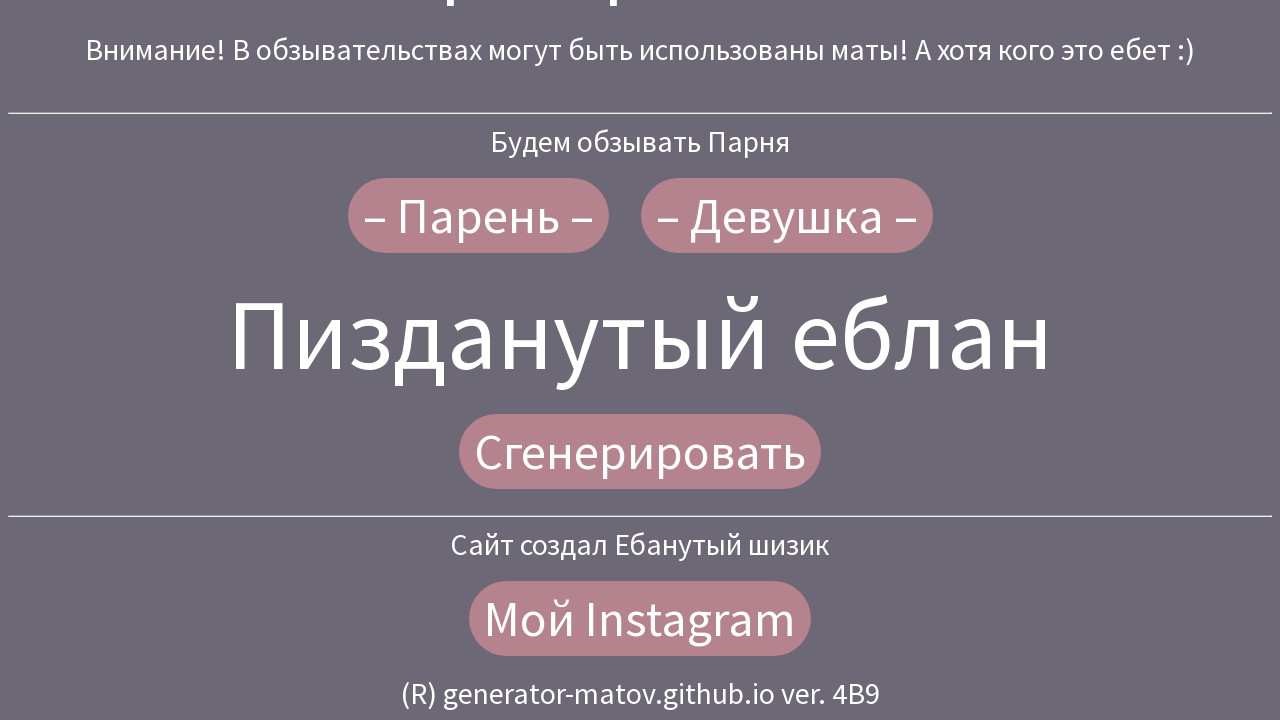

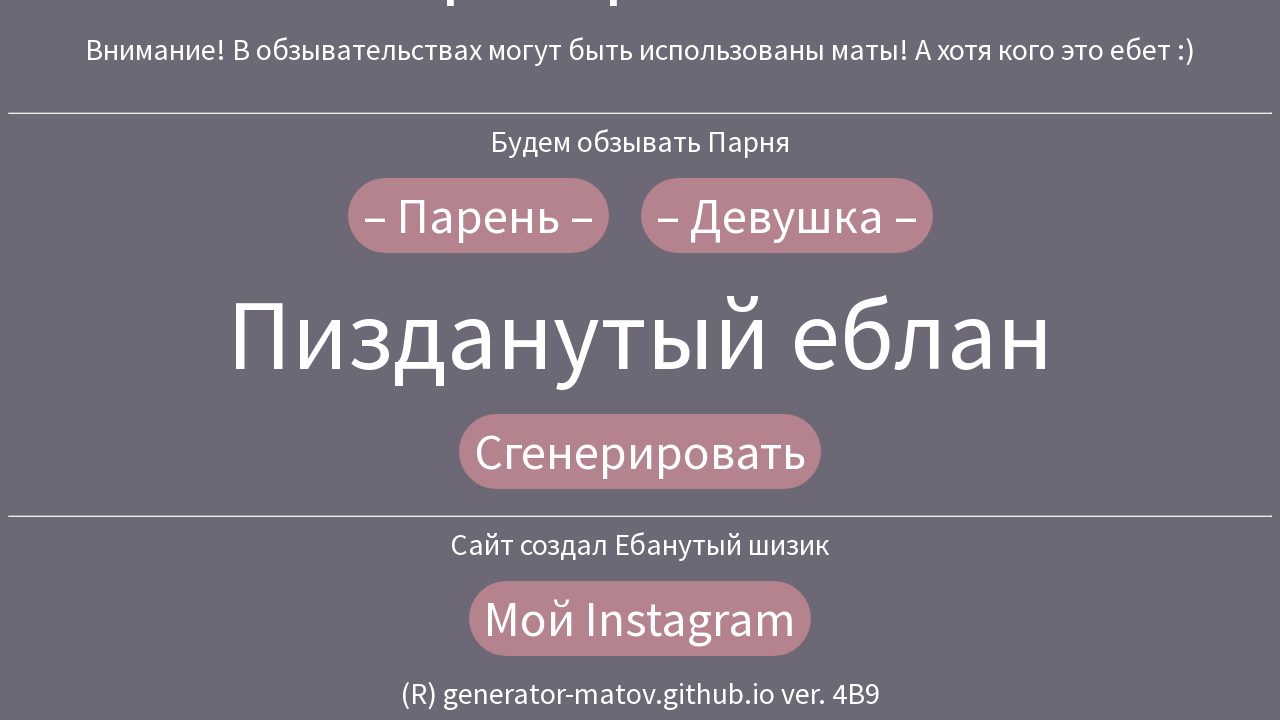